Navigates to hepsiburada.com and verifies that the page title, URL, and page source all contain "hepsiburada"

Starting URL: https://www.hepsiburada.com/

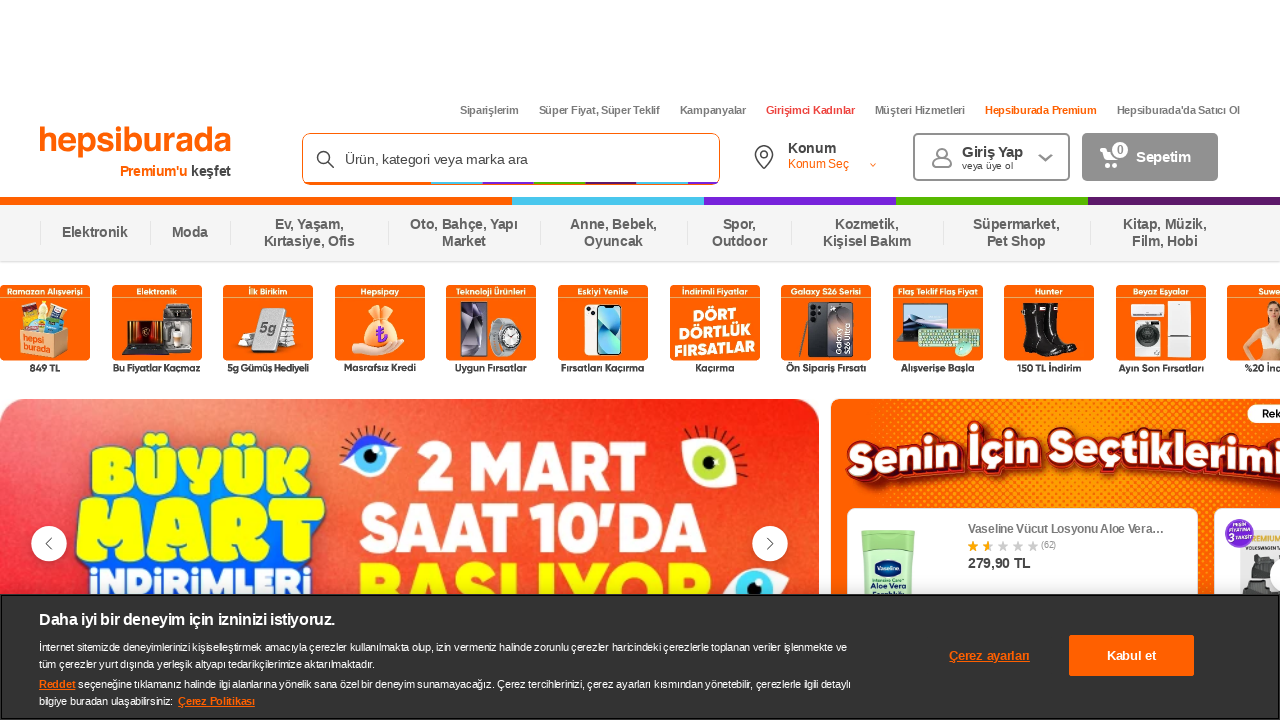

Page loaded with domcontentloaded state
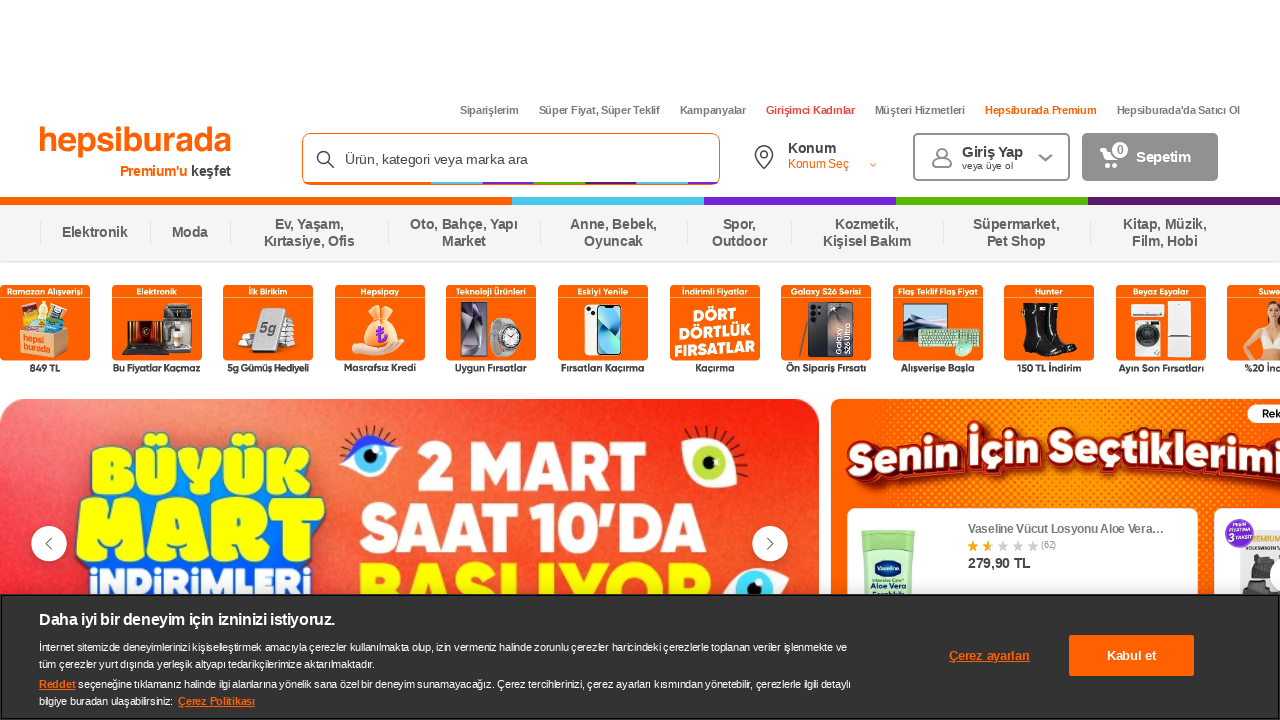

Retrieved page title: Türkiye'nin En Çok Tavsiye Edilen E-ticaret Markası Hepsiburada
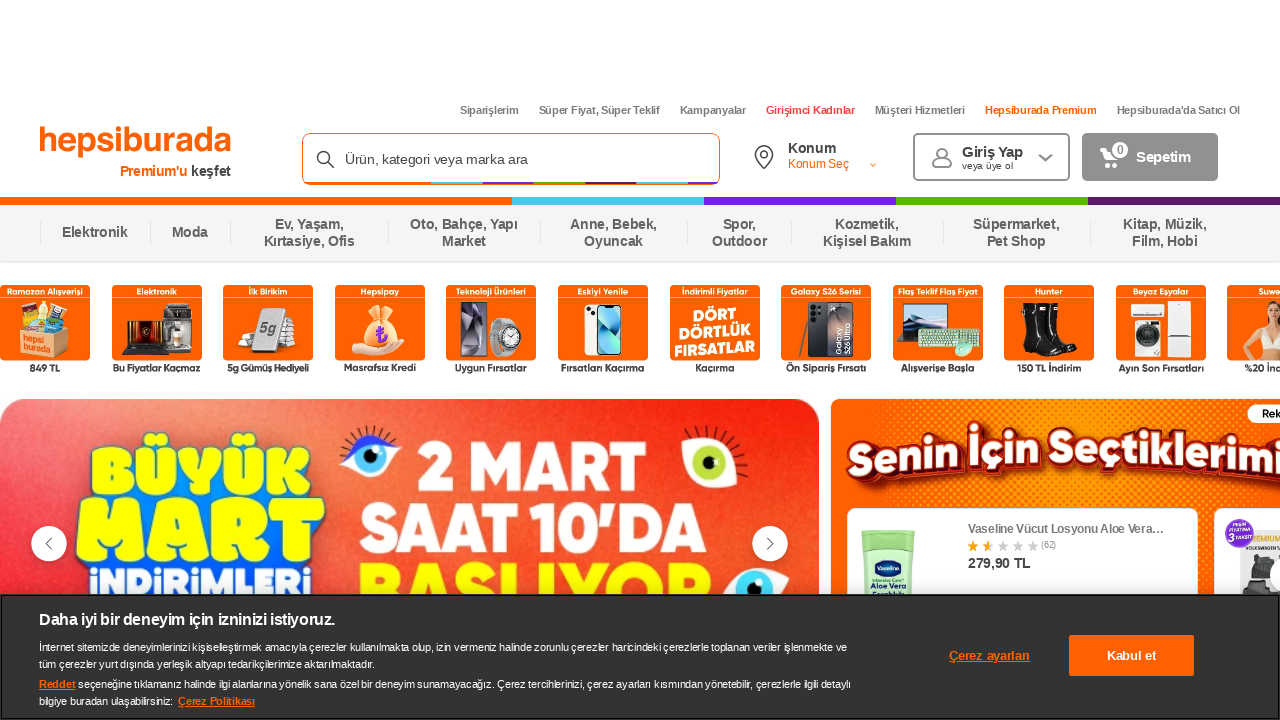

Retrieved page URL: https://www.hepsiburada.com/
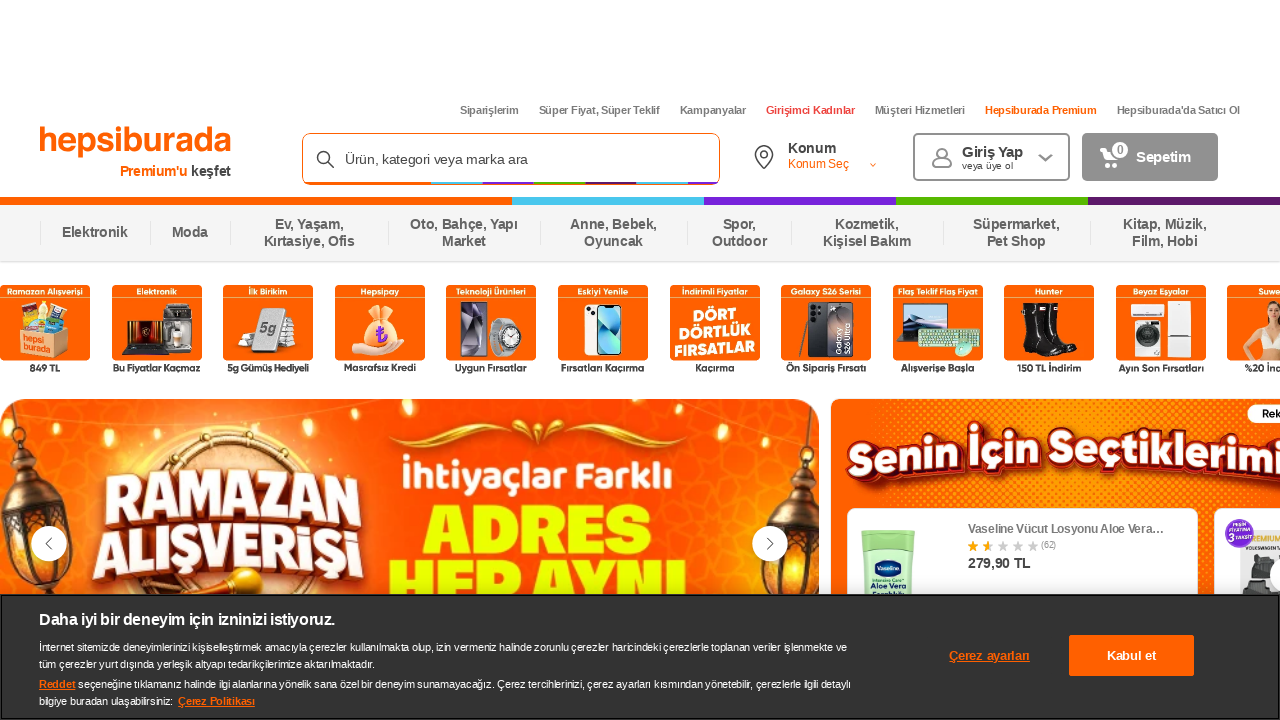

Retrieved page source content
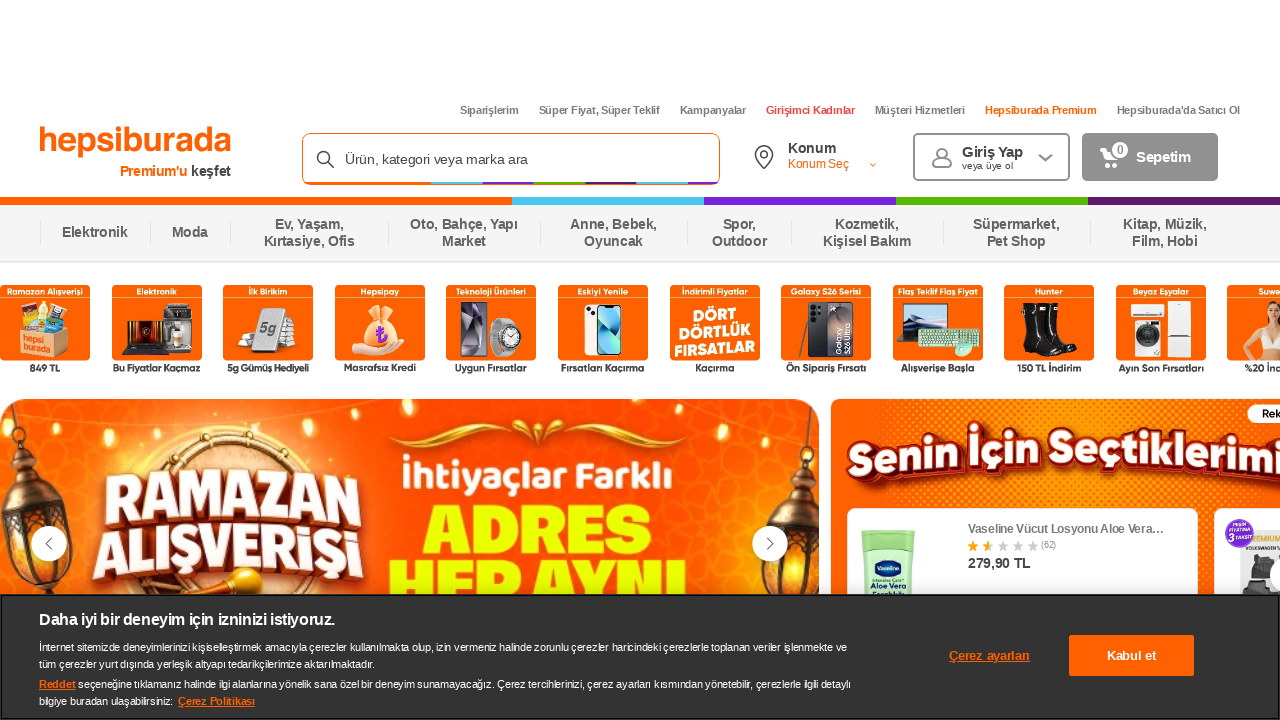

Verified page title contains 'hepsiburada'
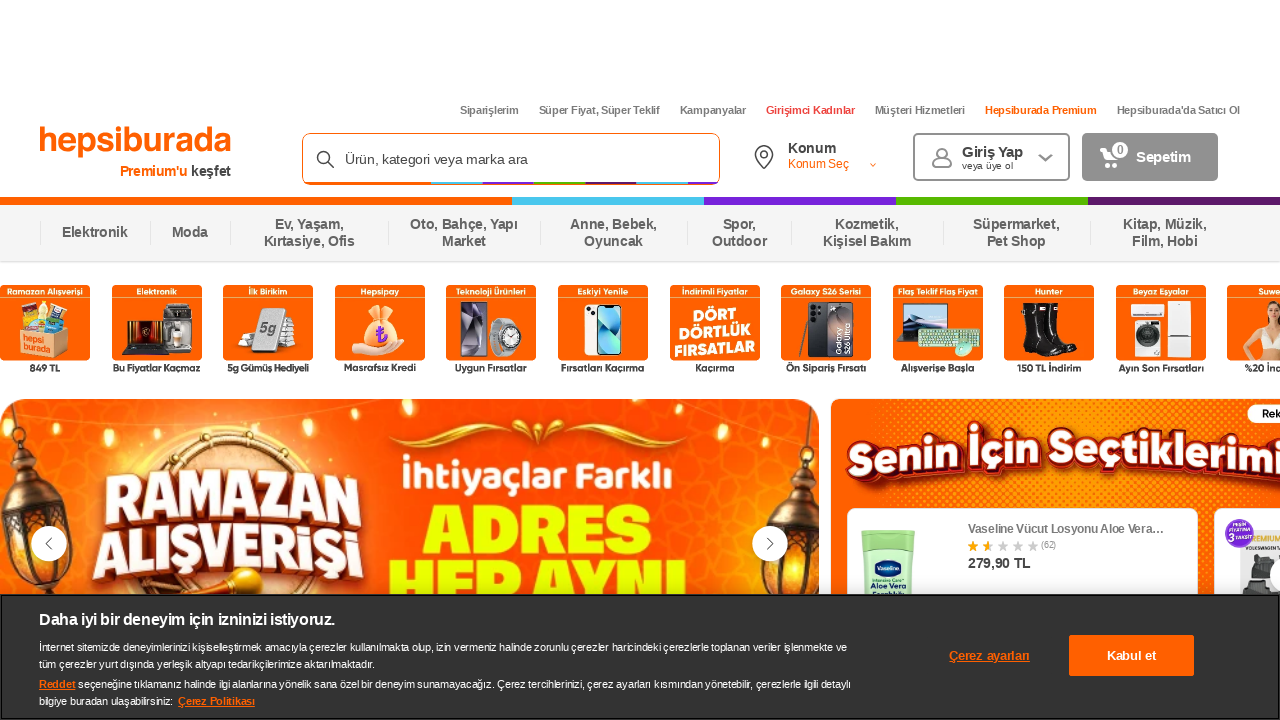

Verified page URL contains 'hepsiburada'
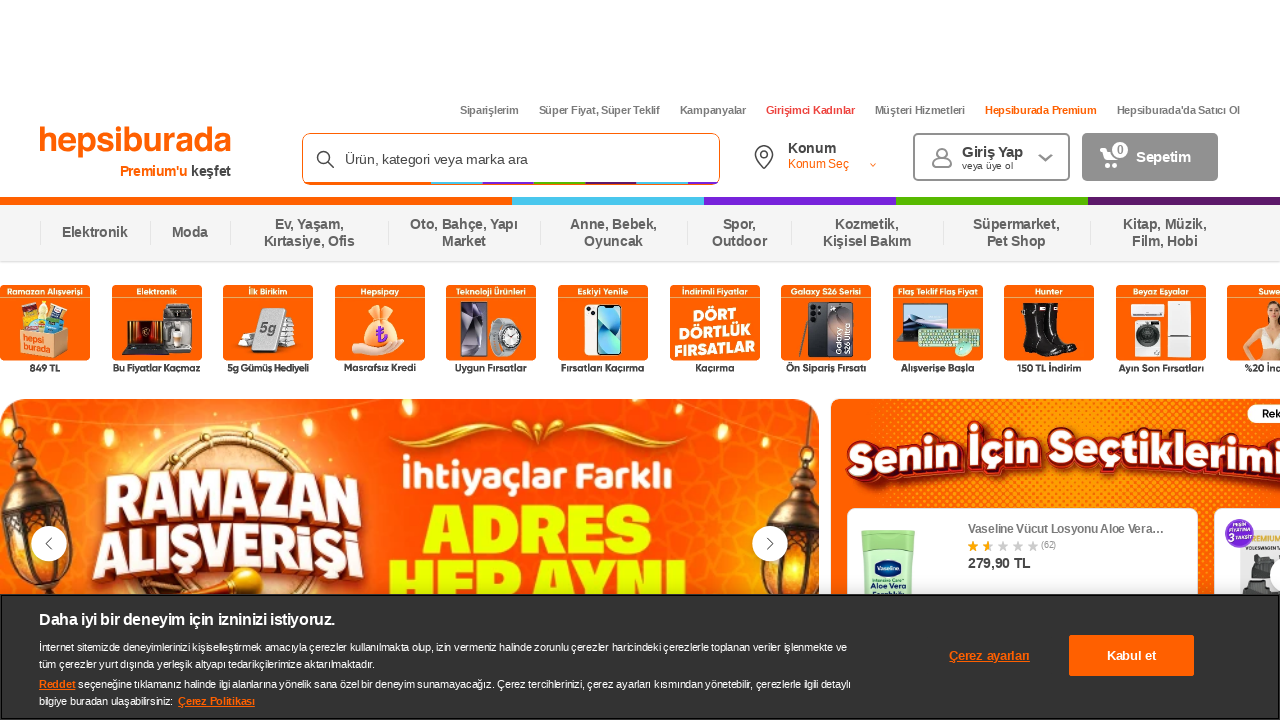

Verified page source contains 'hepsiburada'
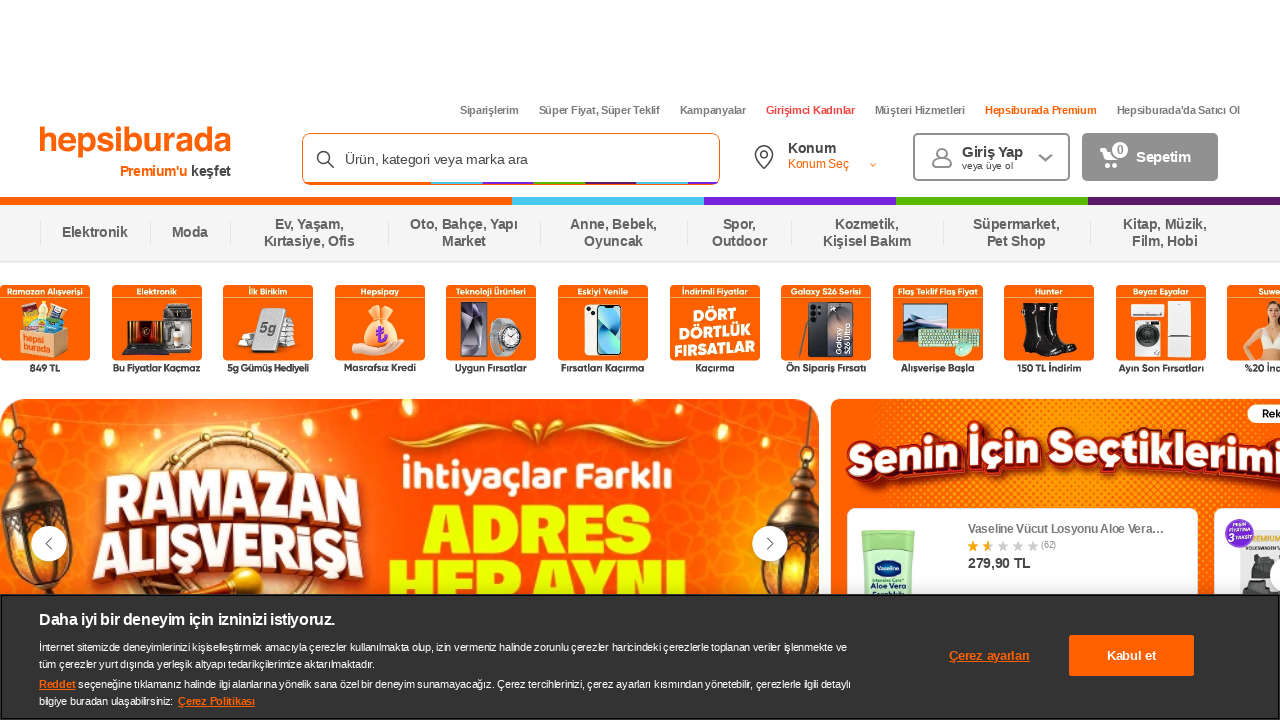

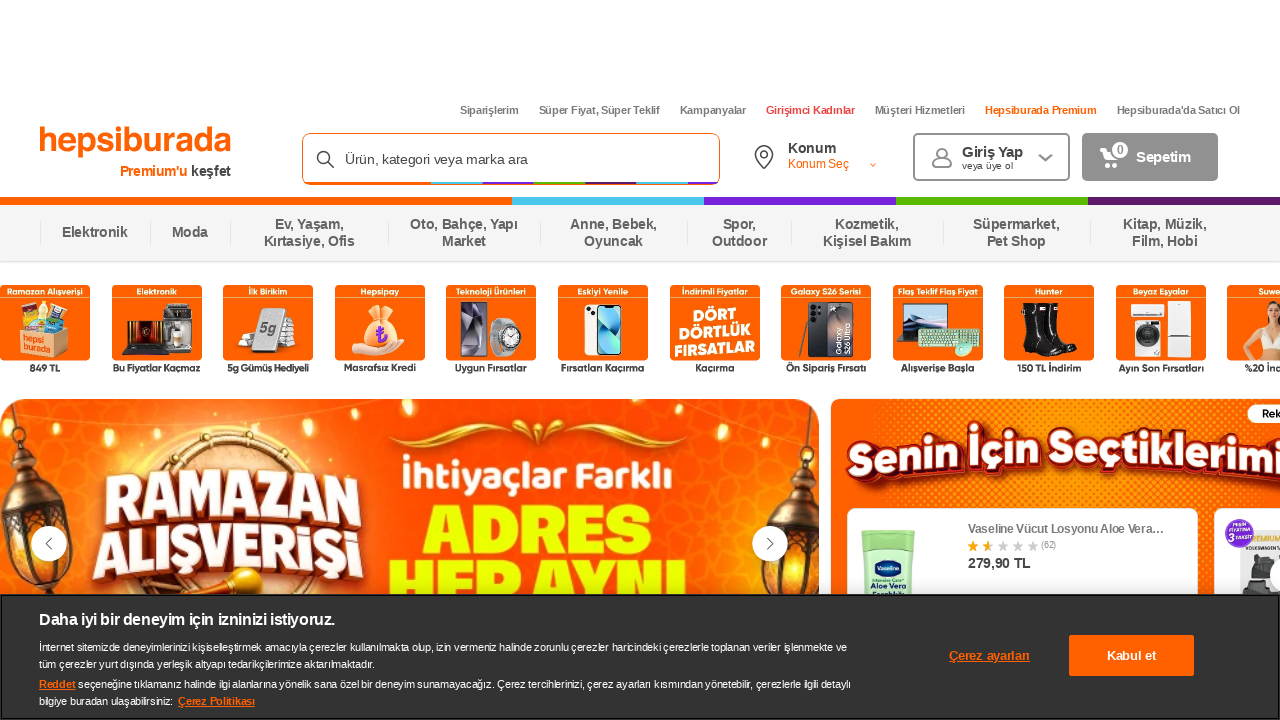